Tests AJAX functionality by clicking a button and waiting for the asynchronous response to load, then verifying the success message is displayed.

Starting URL: http://www.uitestingplayground.com/ajax

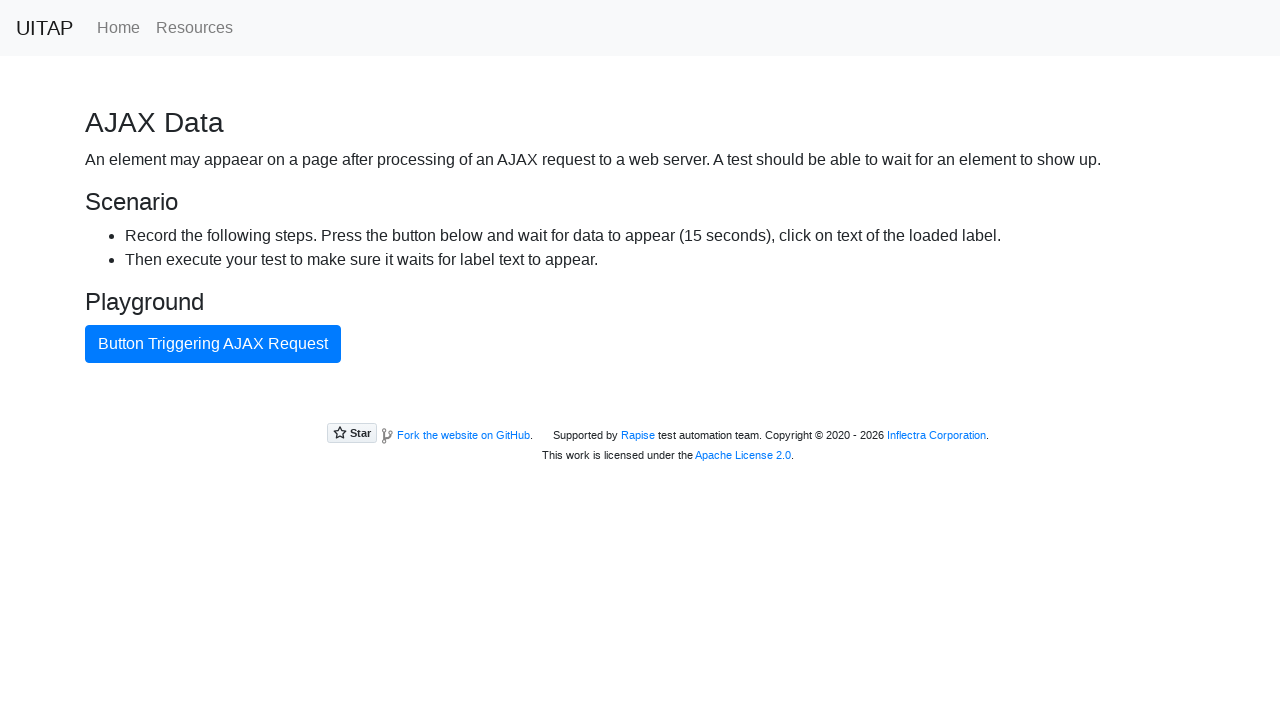

Clicked the blue AJAX button at (213, 344) on #ajaxButton
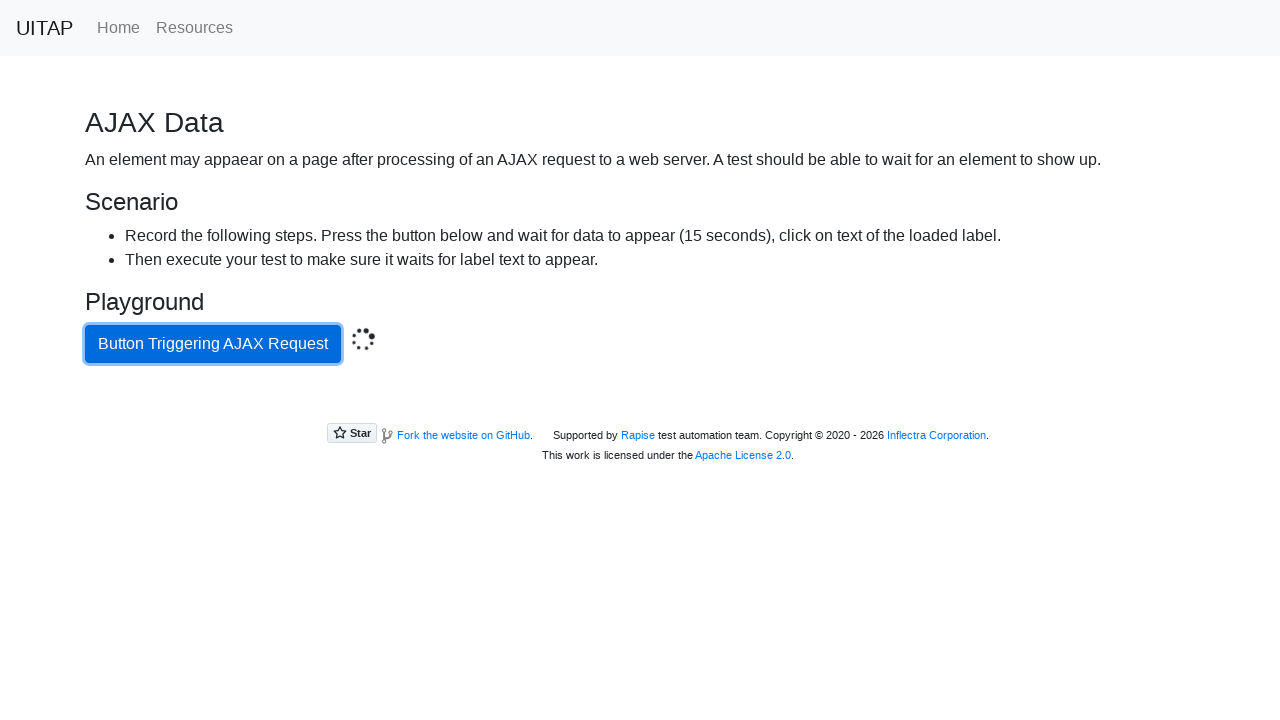

AJAX response loaded and success message appeared
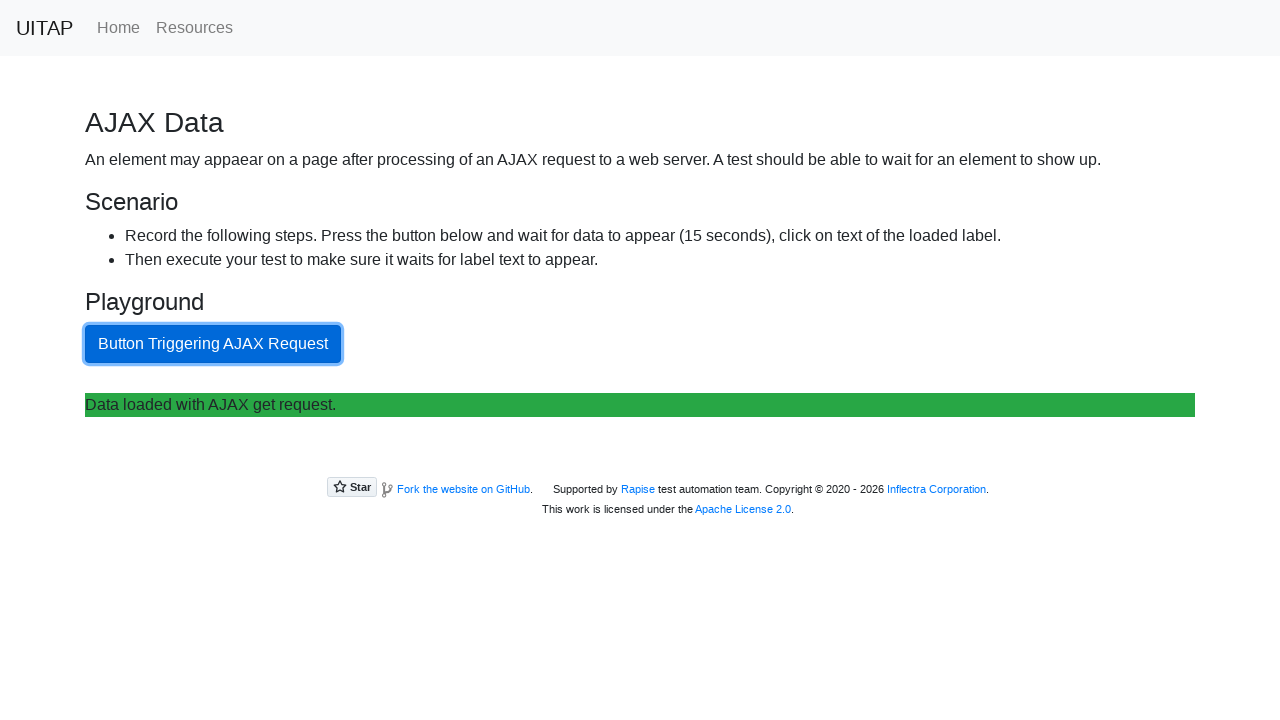

Retrieved success message text: 'Data loaded with AJAX get request.'
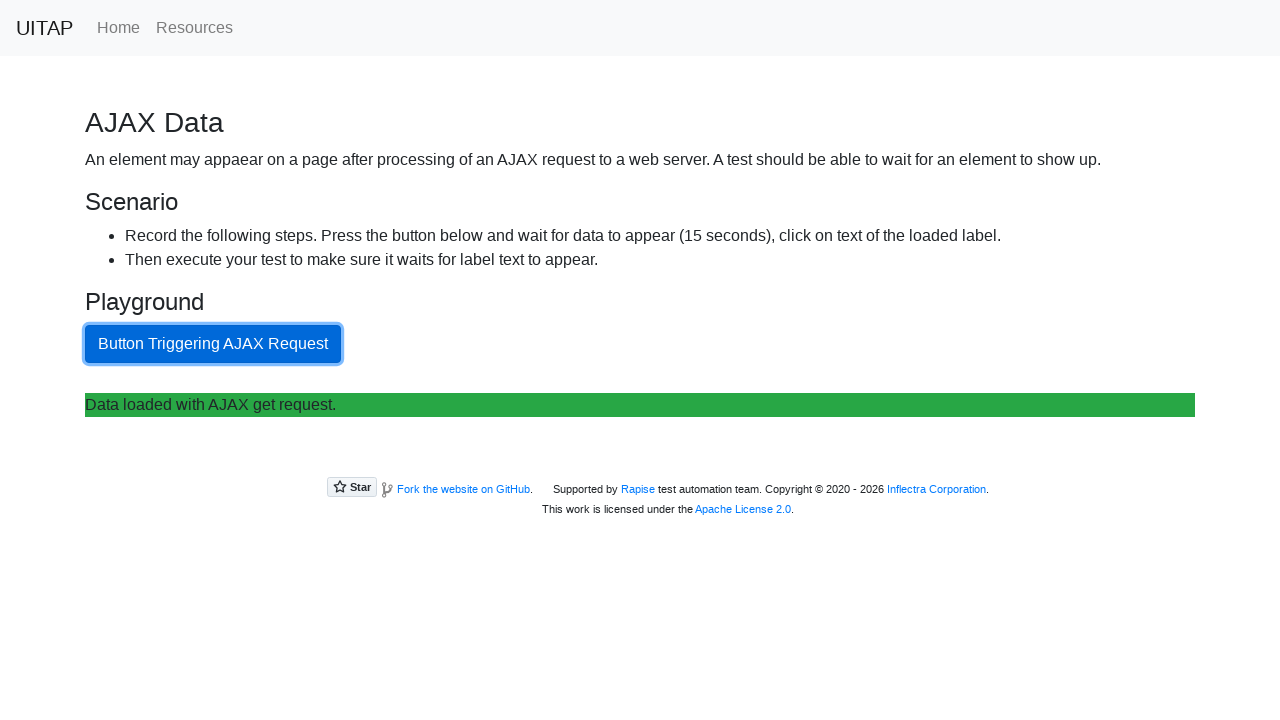

Printed success message to console
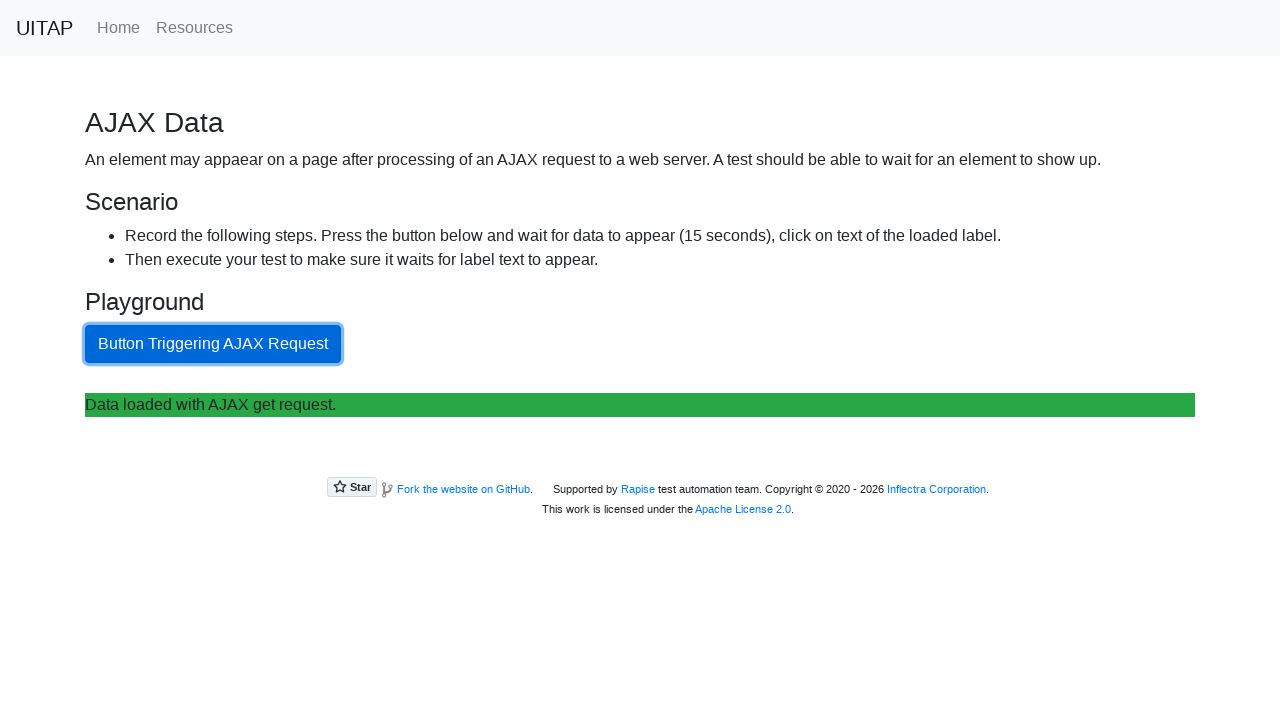

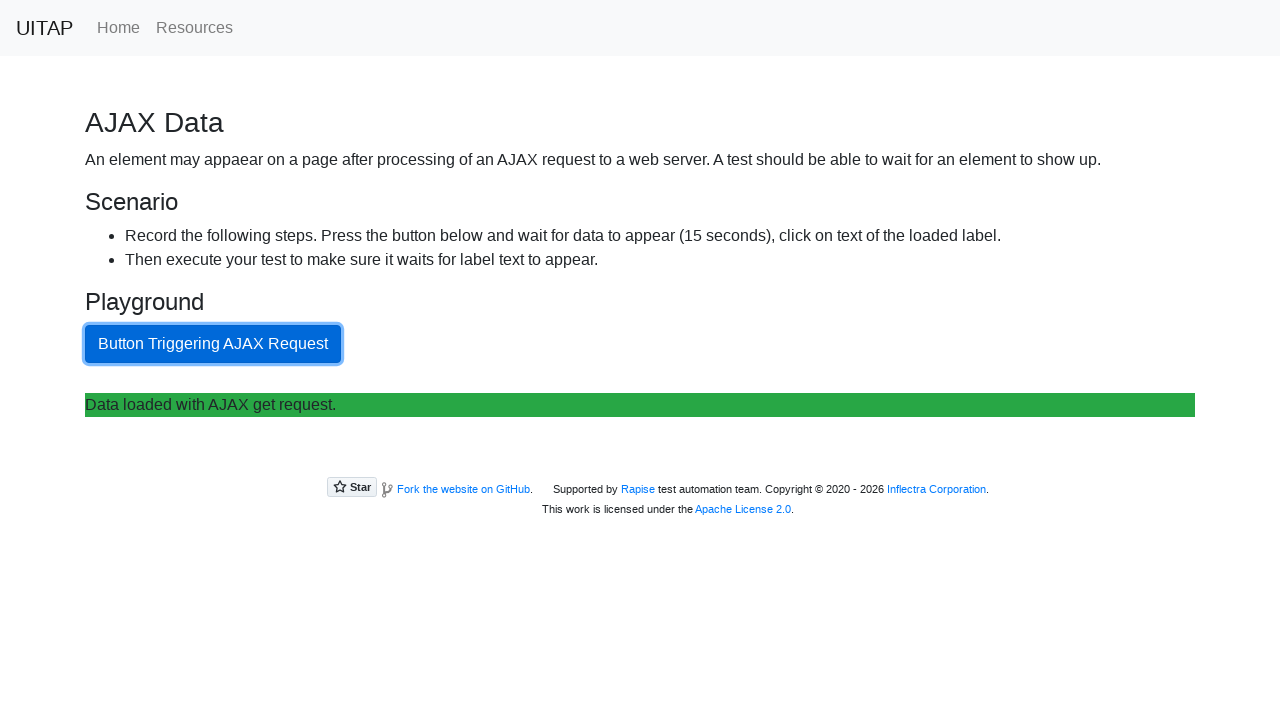